Tests dynamic controls using explicit waits - clicks Remove button, waits for "It's gone!" message, then clicks Add button and waits for confirmation message

Starting URL: https://the-internet.herokuapp.com/dynamic_controls

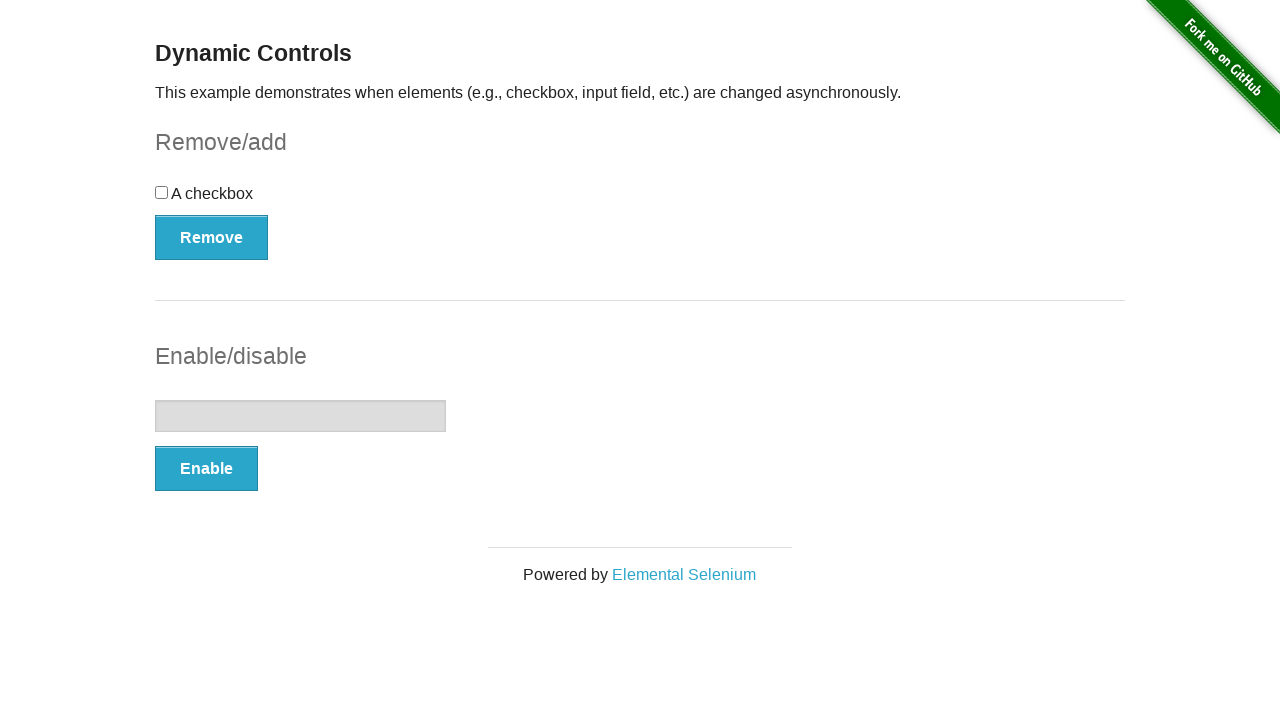

Clicked Remove button at (212, 237) on xpath=//*[text()='Remove']
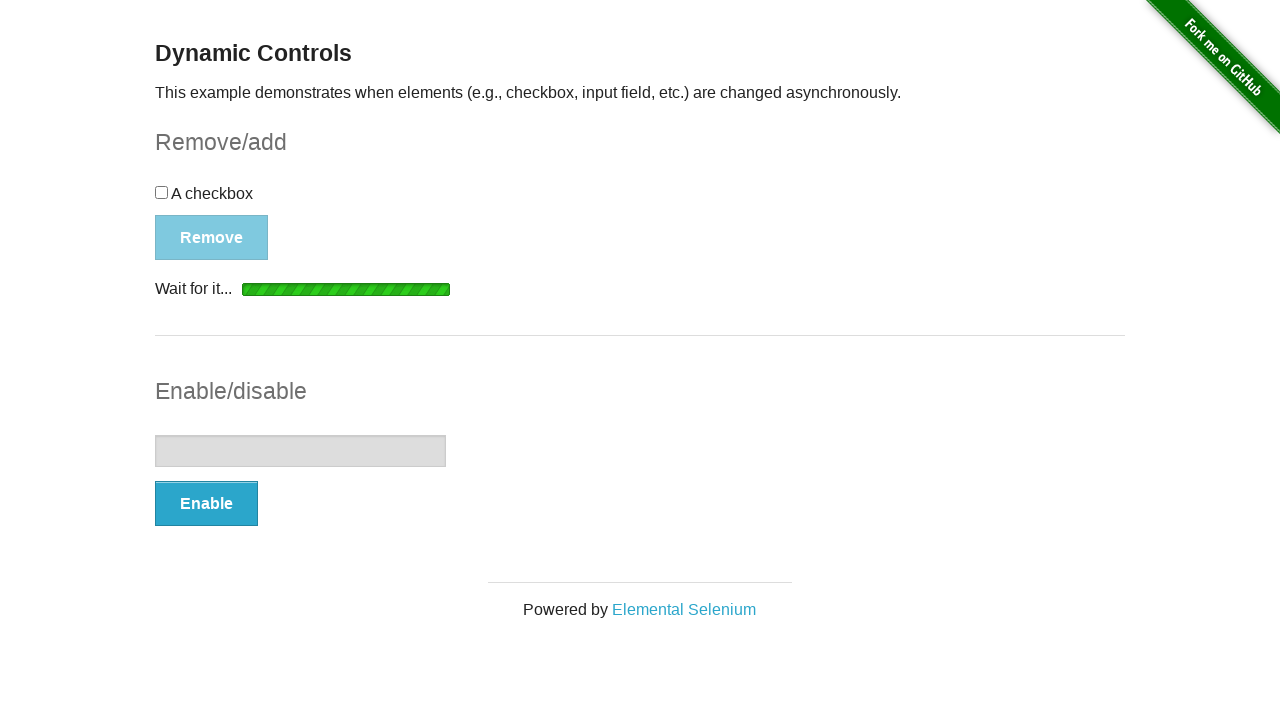

Waited for "It's gone!" message to be visible
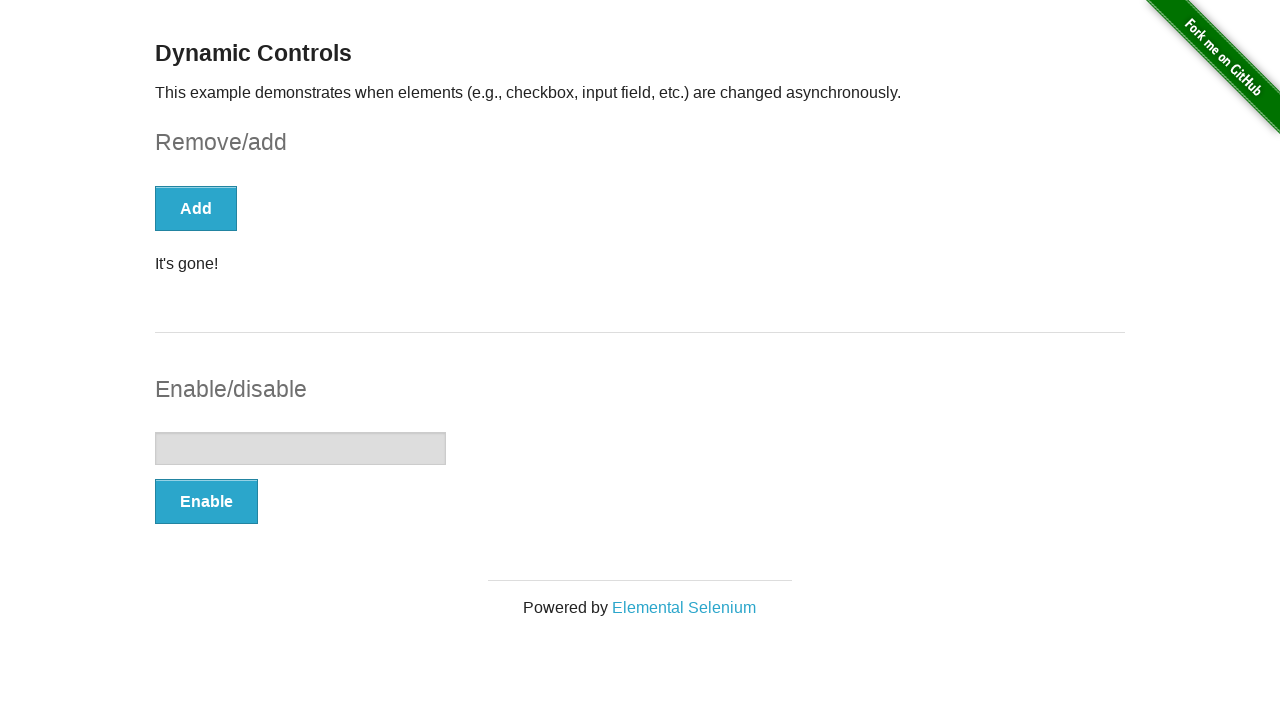

Verified "It's gone!" message is visible
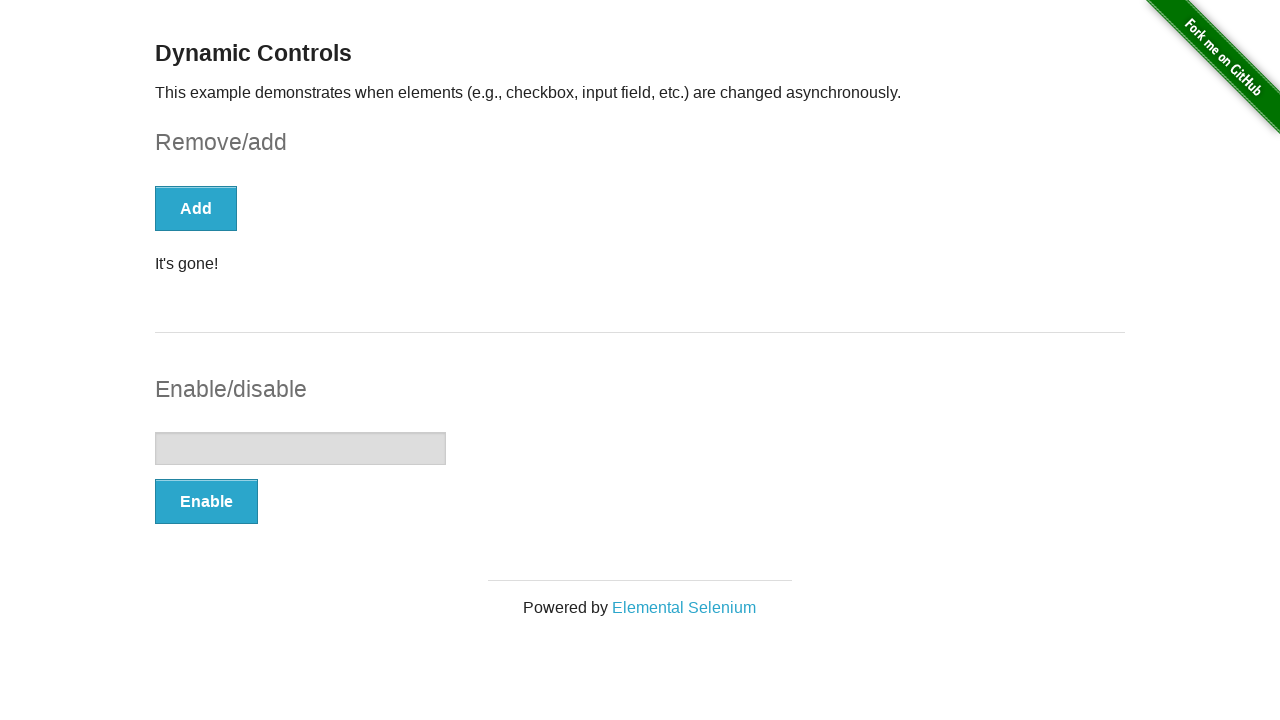

Clicked Add button at (196, 208) on xpath=//*[text()='Add']
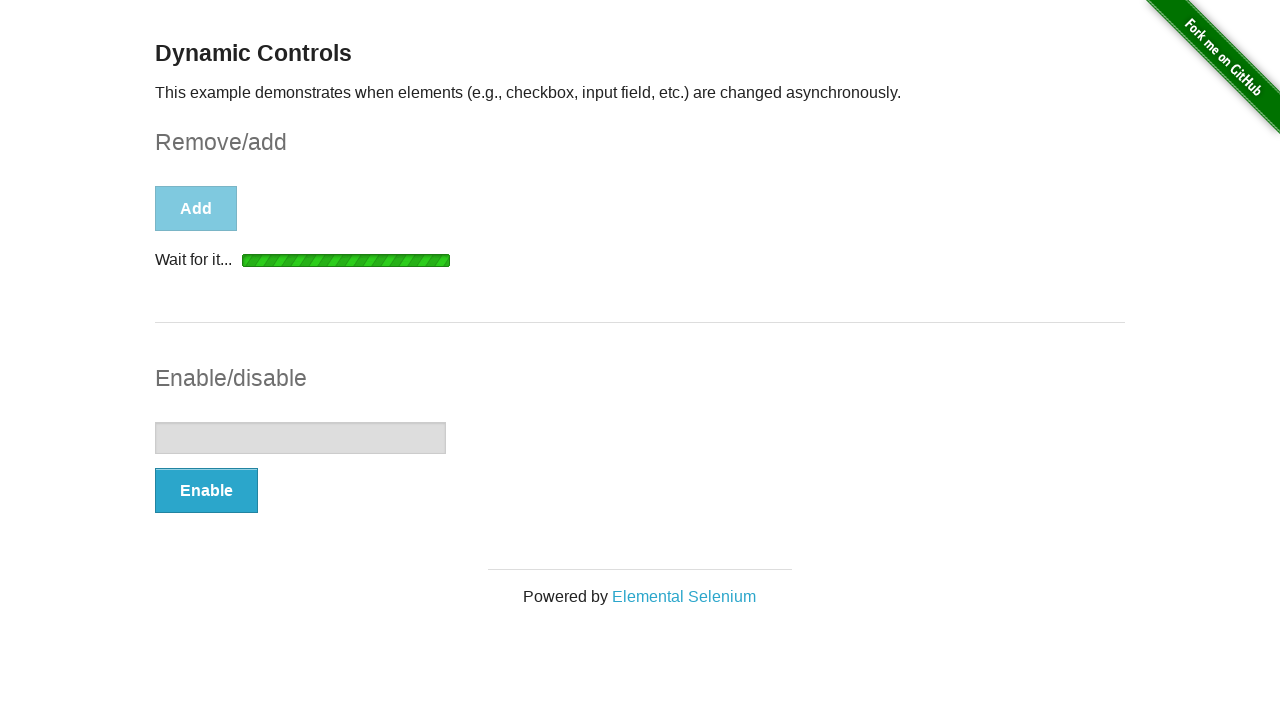

Waited for confirmation message to be visible
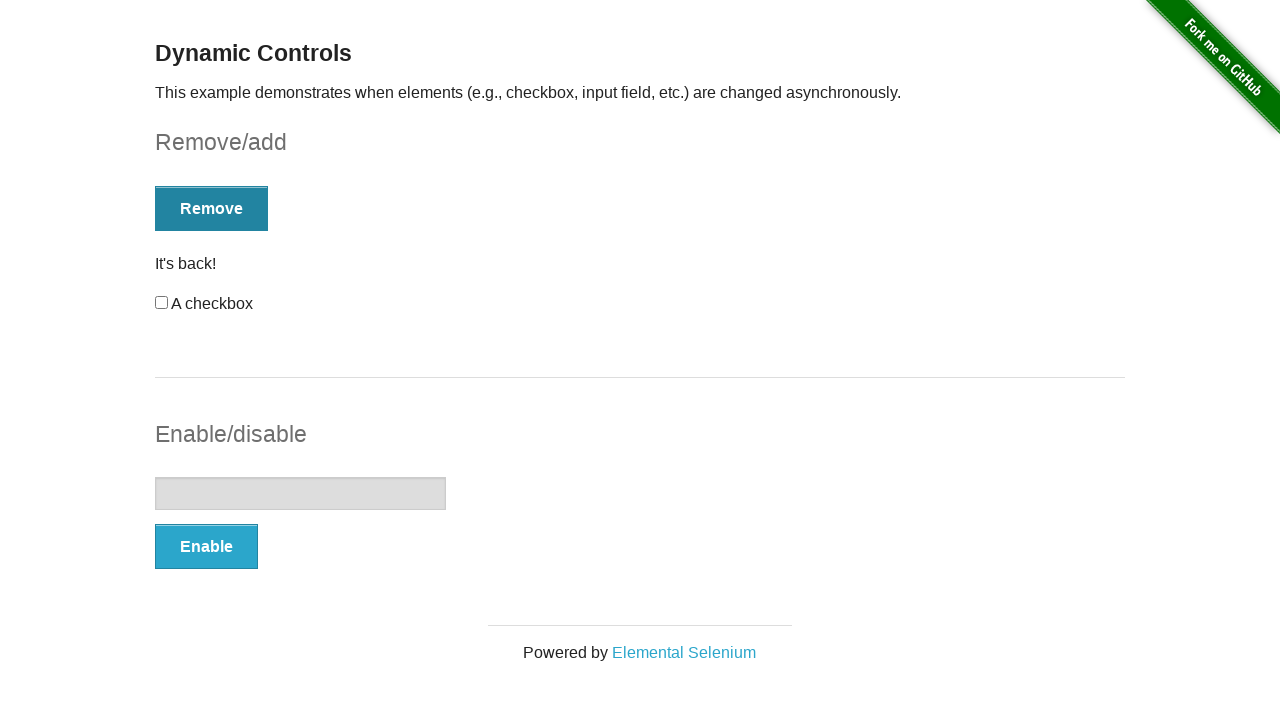

Verified confirmation message is visible
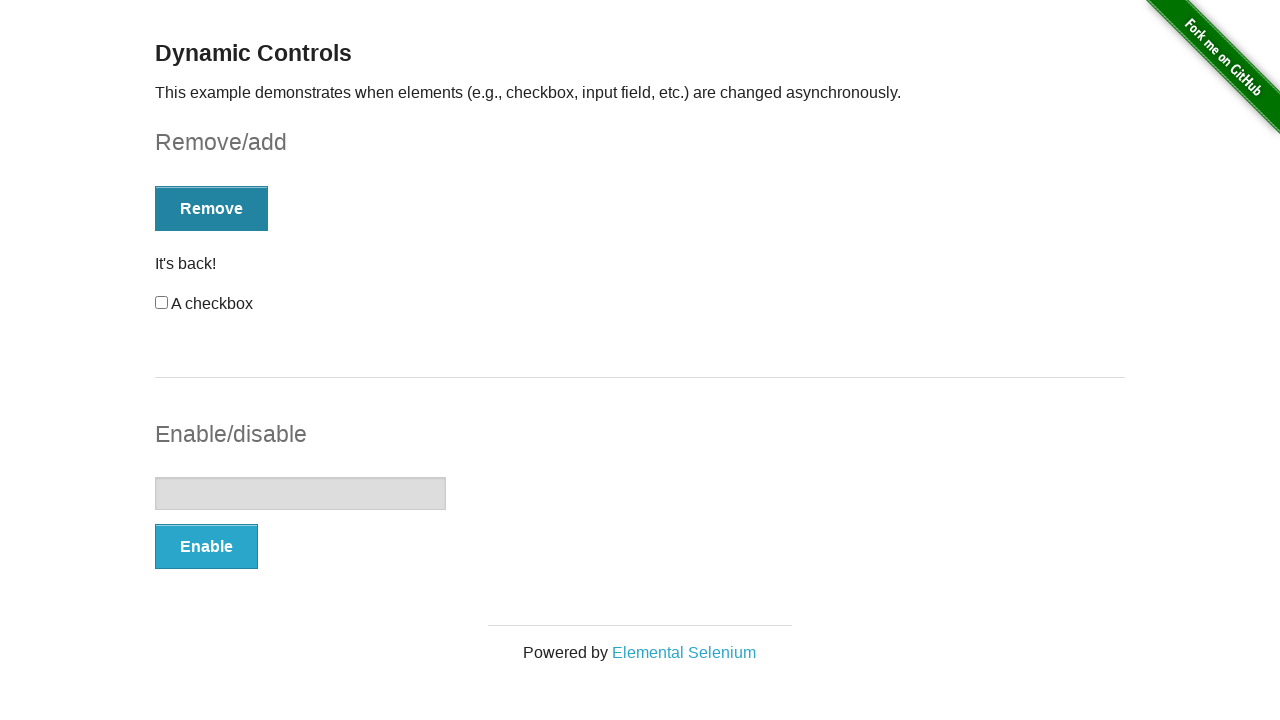

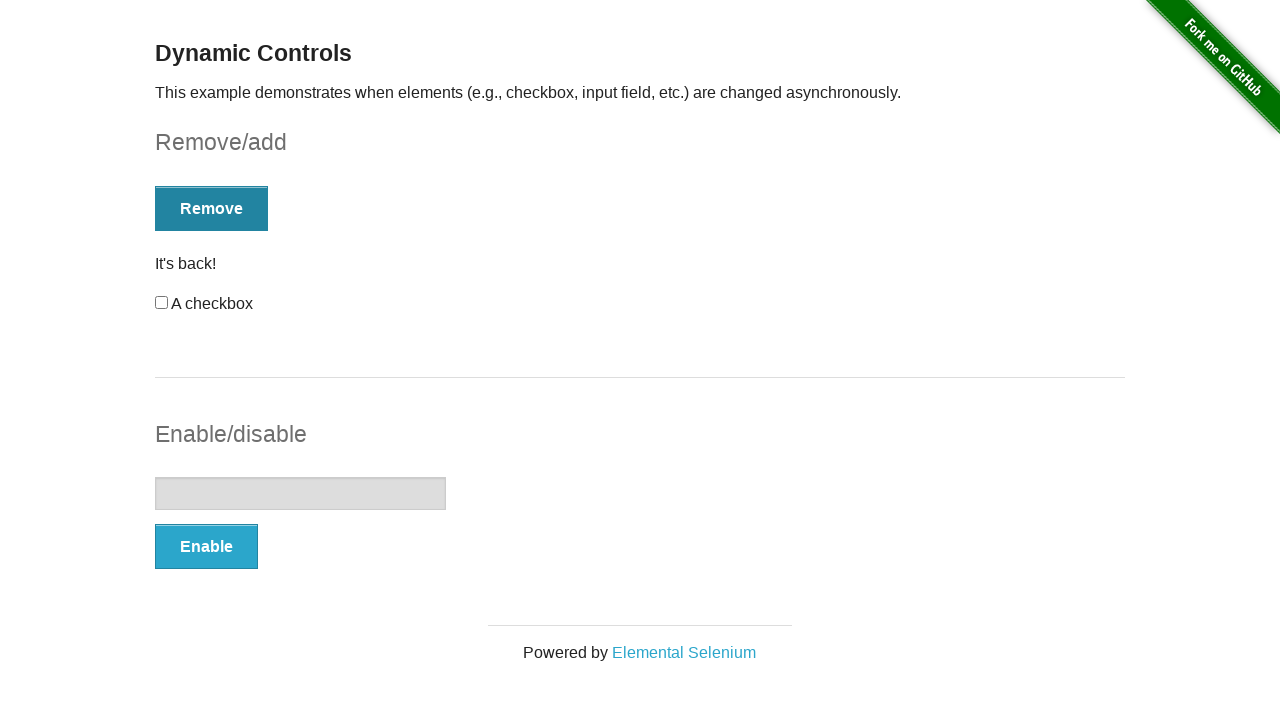